Tests JavaScript confirm dialog by clicking the second button, dismissing the confirm dialog, and verifying the cancel result message

Starting URL: https://the-internet.herokuapp.com/javascript_alerts

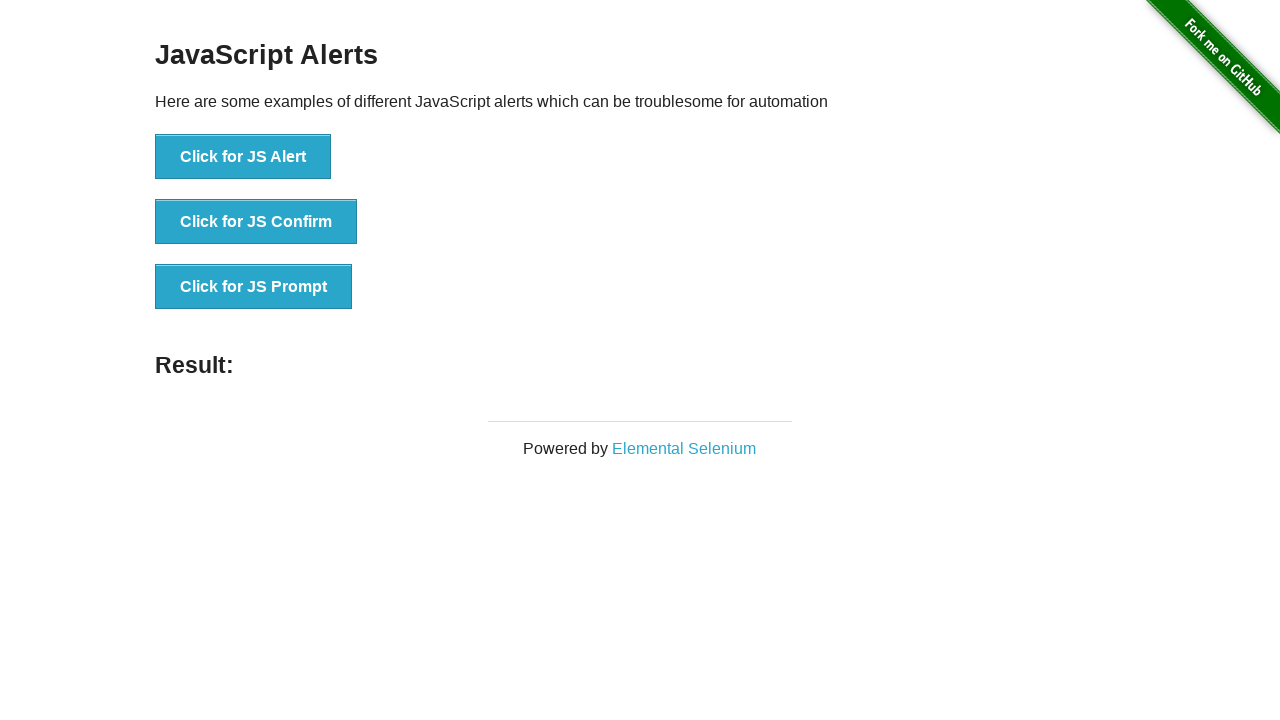

Set up dialog handler to dismiss the confirm dialog
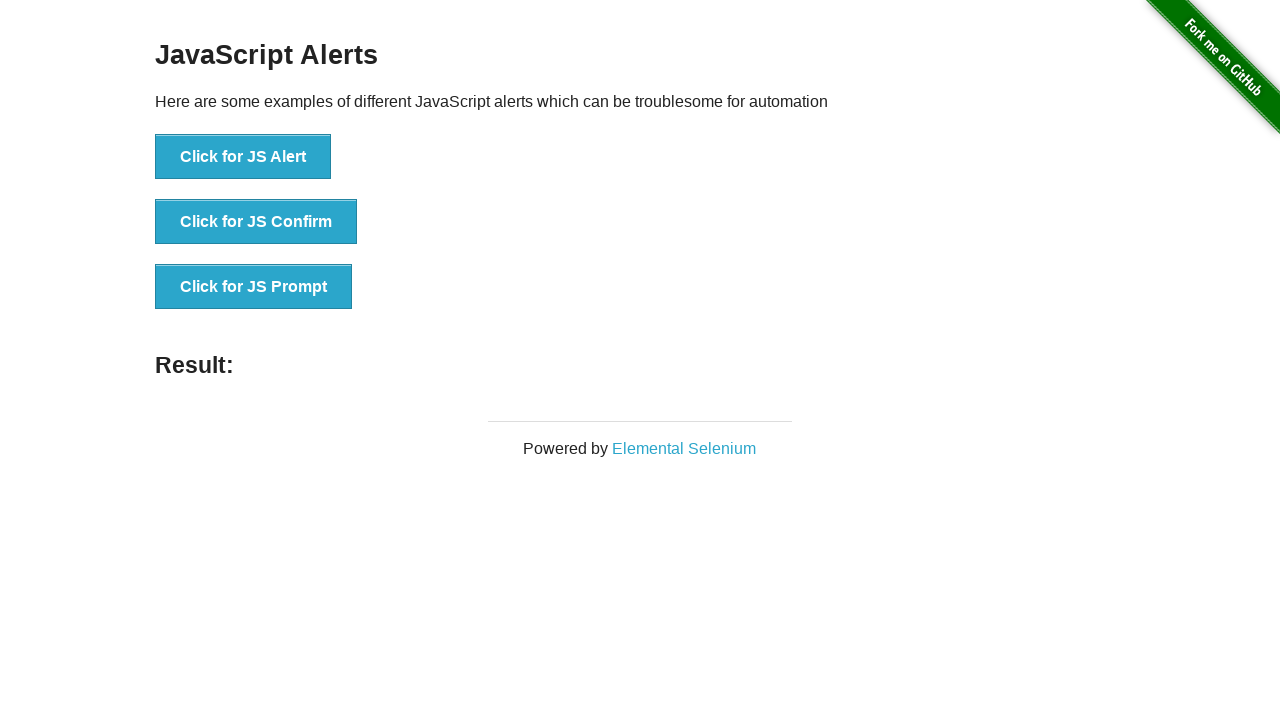

Clicked the JS Confirm button at (256, 222) on xpath=//*[text()='Click for JS Confirm']
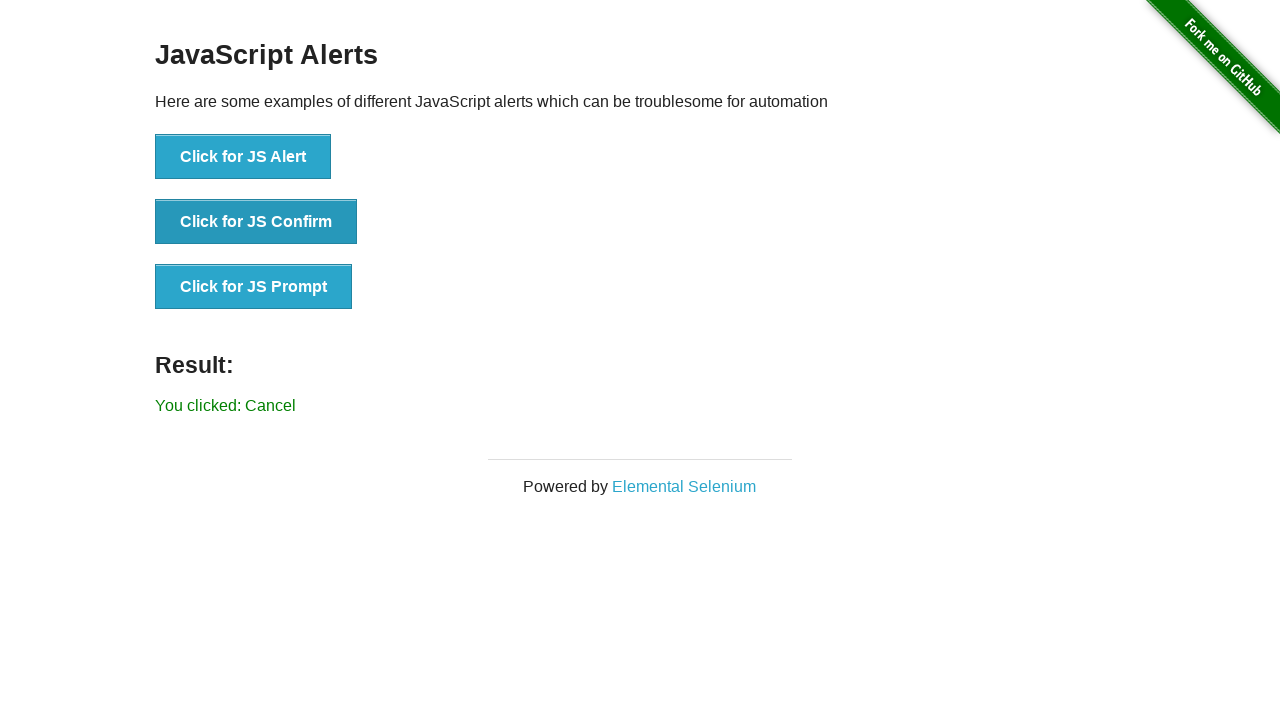

Verified cancel result message appeared
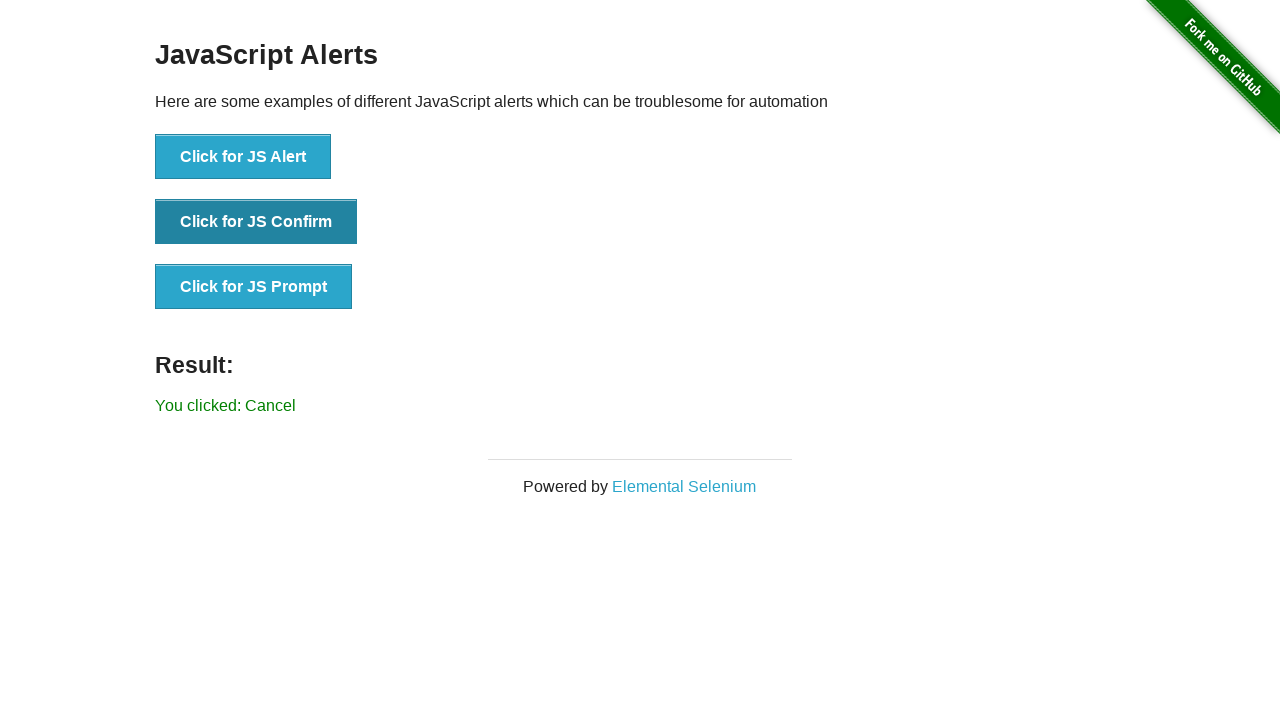

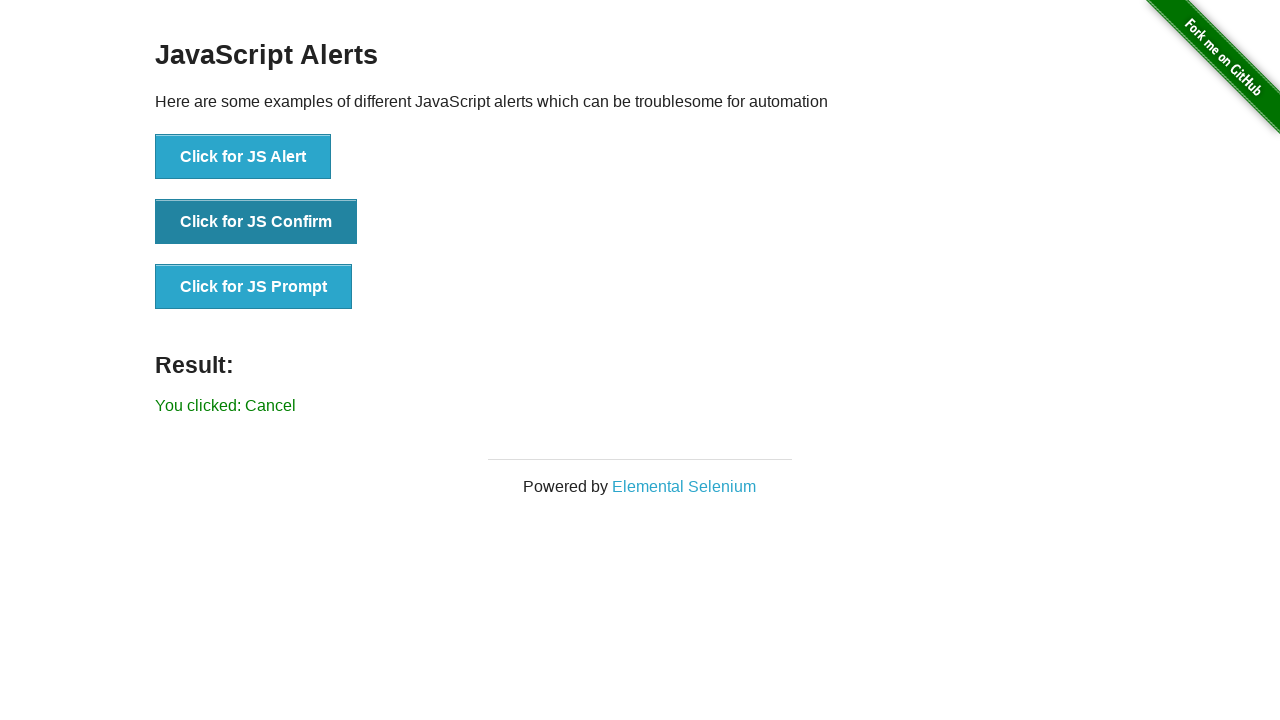